Tests the Catan board randomizer by clicking the generate map button and verifying the canvas updates with a new board configuration.

Starting URL: https://jkirschner.github.io/catan-randomizer/

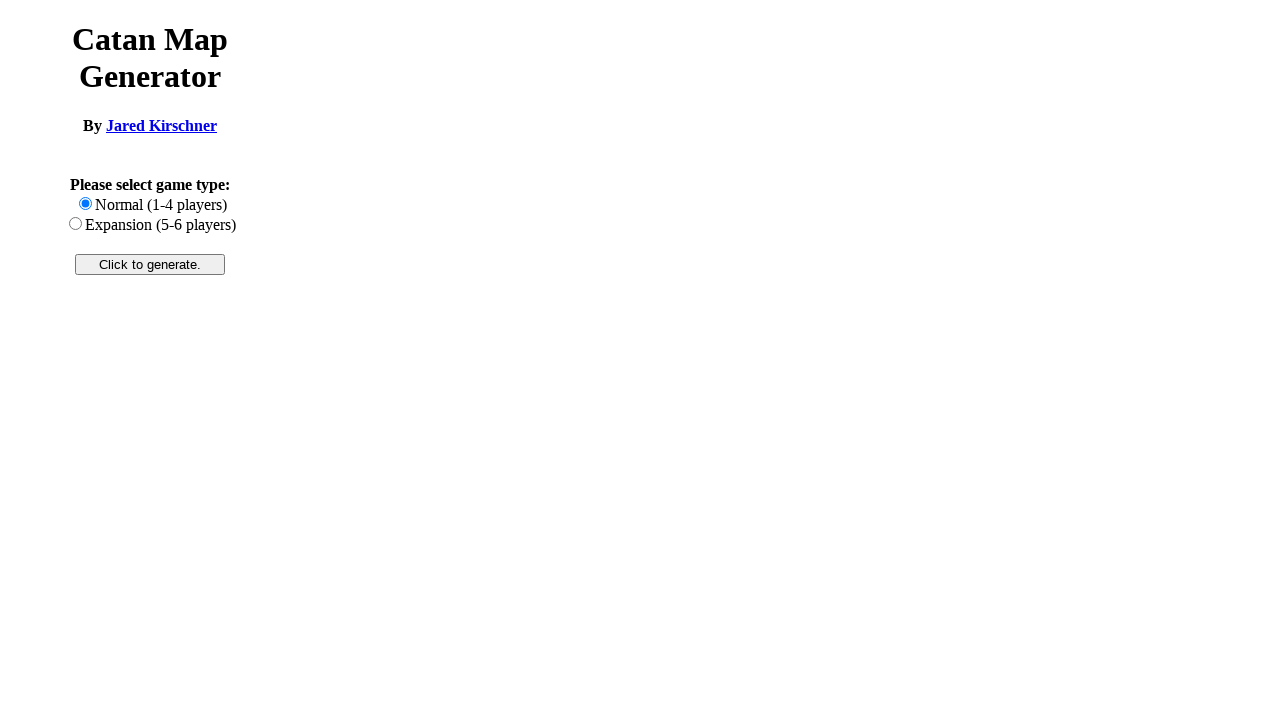

Waited for generate map button to be clickable
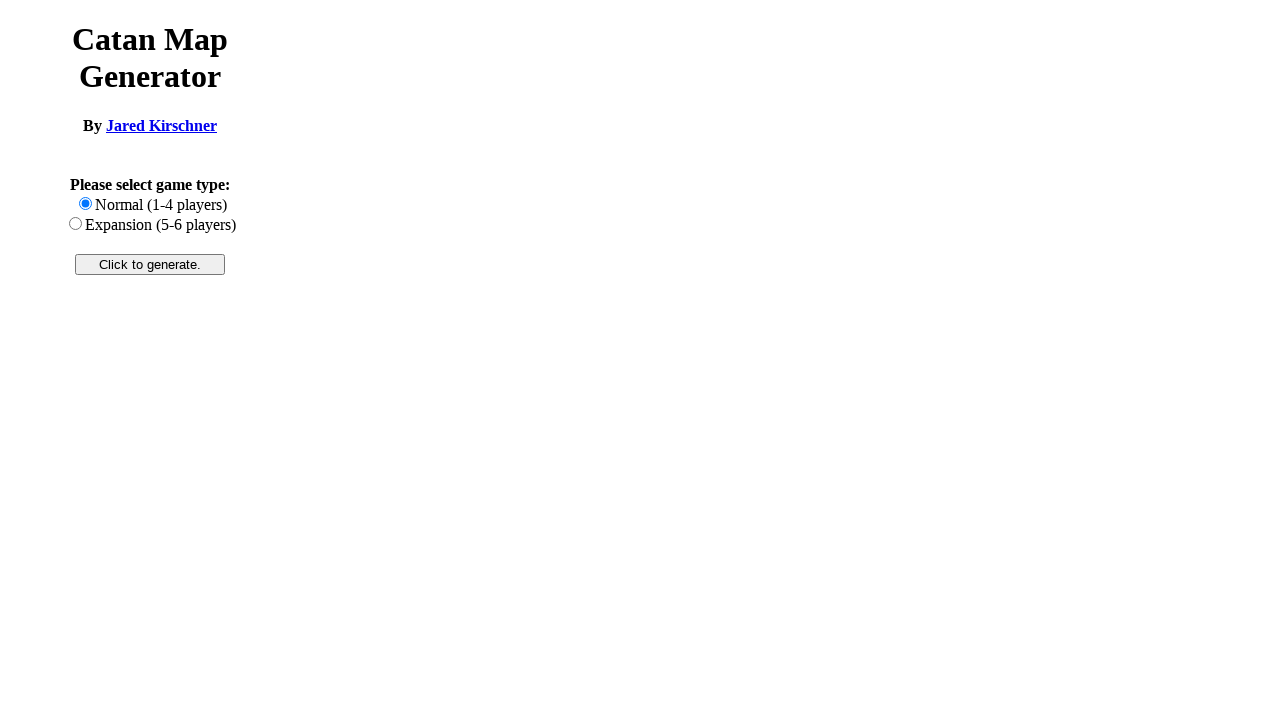

Clicked the generate map button to create initial board at (150, 265) on #gen-map-button
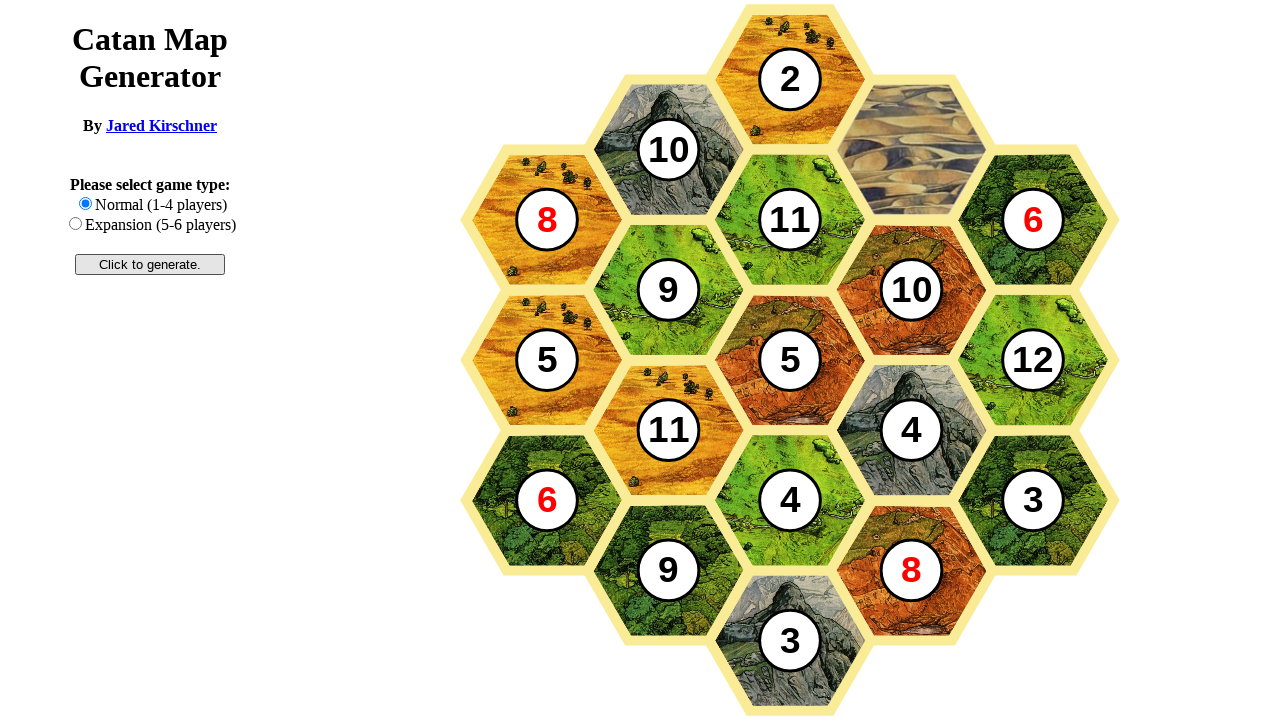

Canvas loaded with initial Catan board configuration
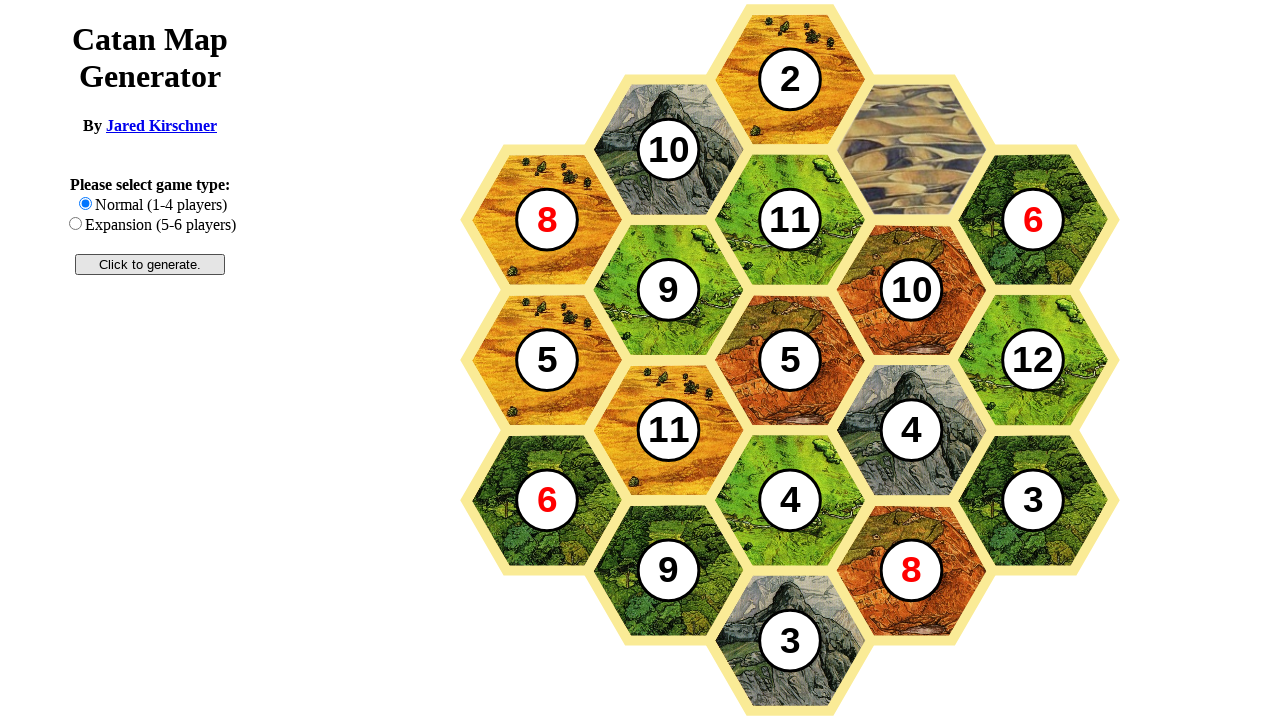

Clicked generate map button again to randomize board at (150, 265) on #gen-map-button
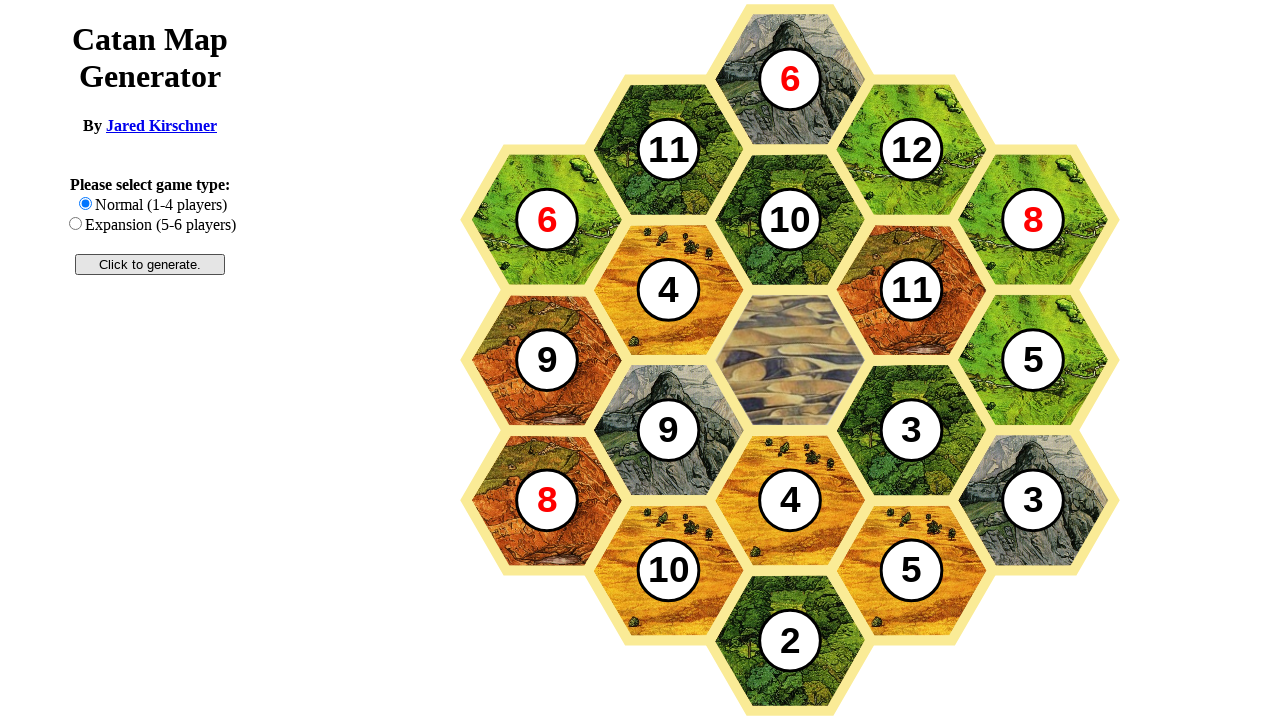

Canvas updated with new random board configuration
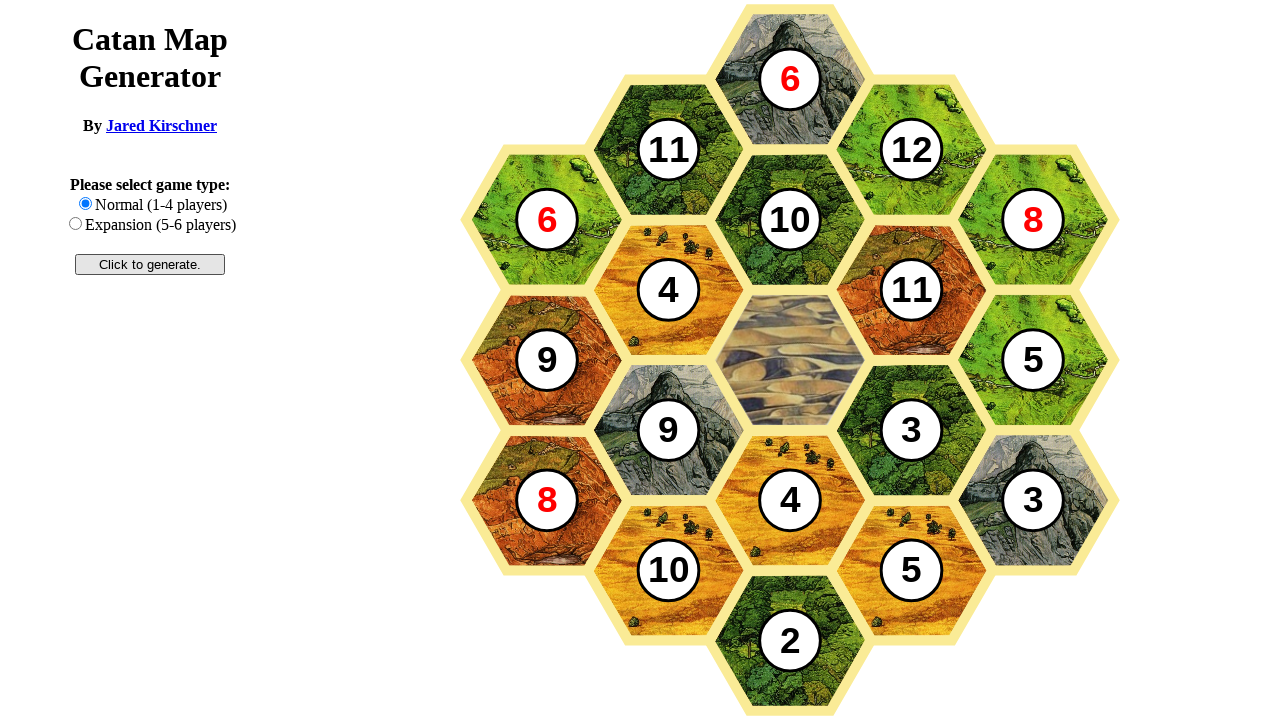

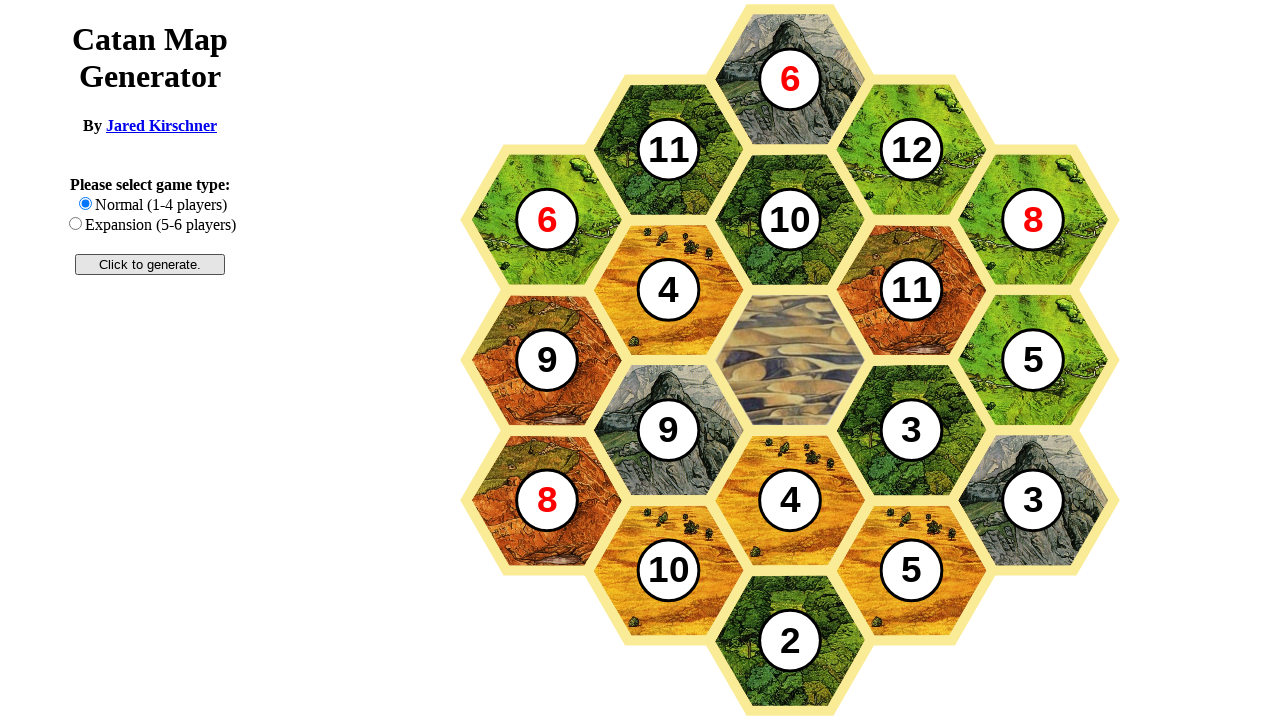